Tests e-commerce cart functionality by clicking add to cart on a product and verifying the cart opens with the correct product displayed

Starting URL: https://www.bstackdemo.com

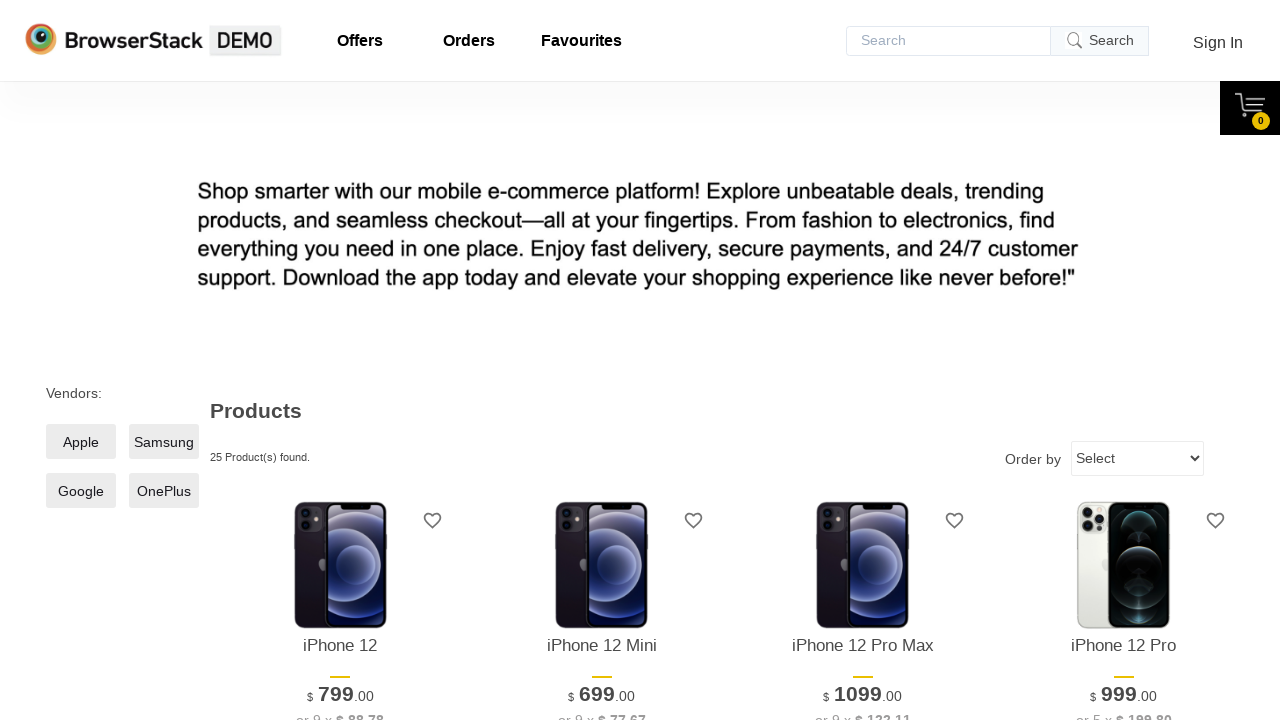

Verified page title contains 'StackDemo'
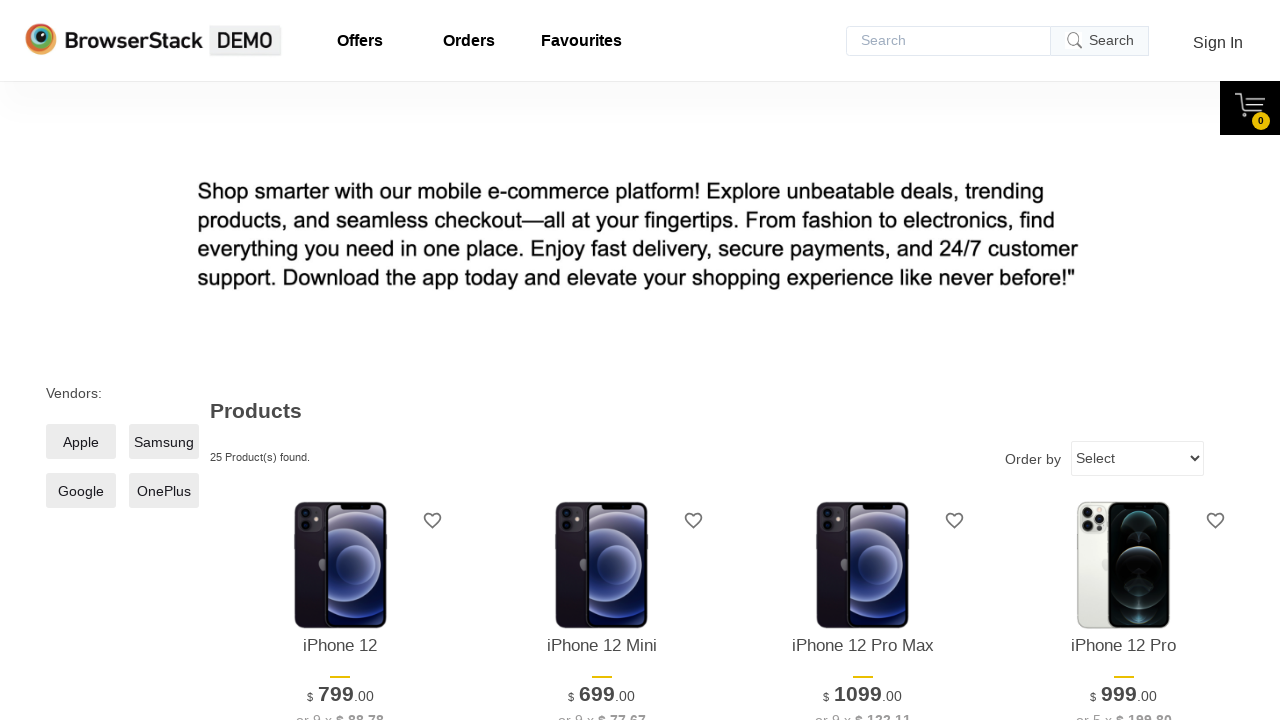

Retrieved product name from product listing
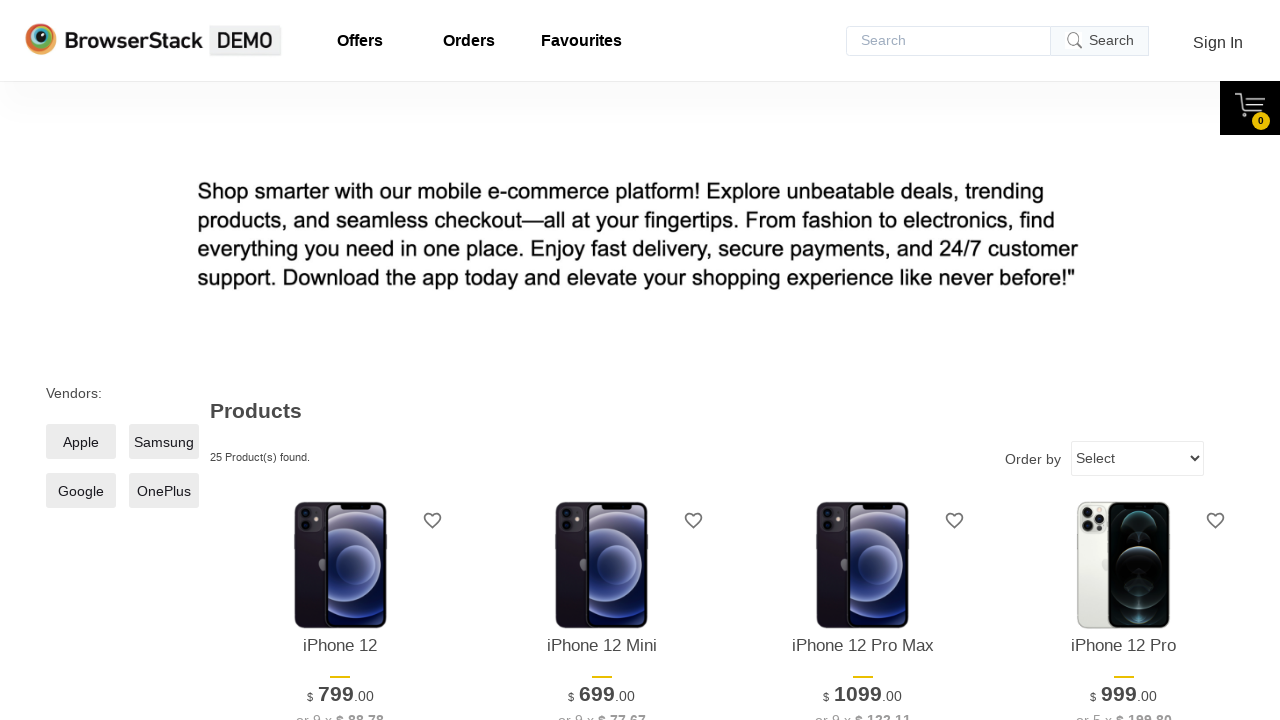

Clicked 'Add to Cart' button for first product at (340, 361) on xpath=//*[@id='1']/div[4]
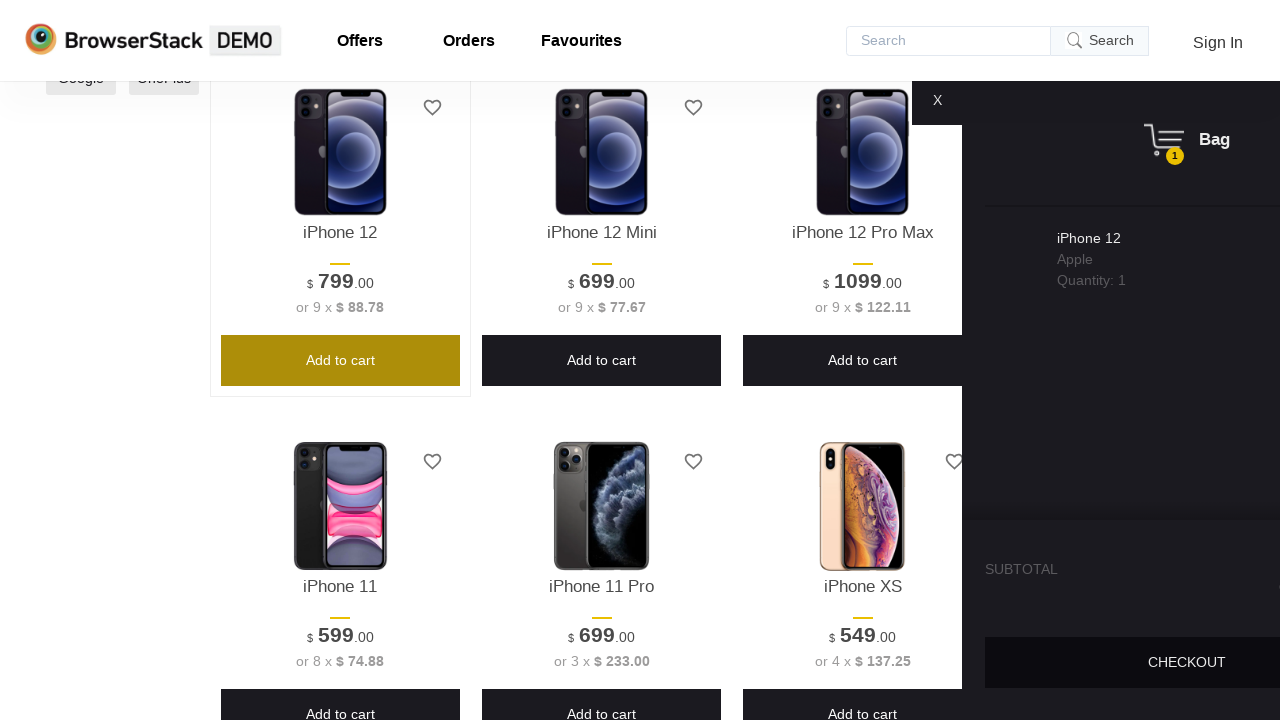

Waited for cart content to become visible
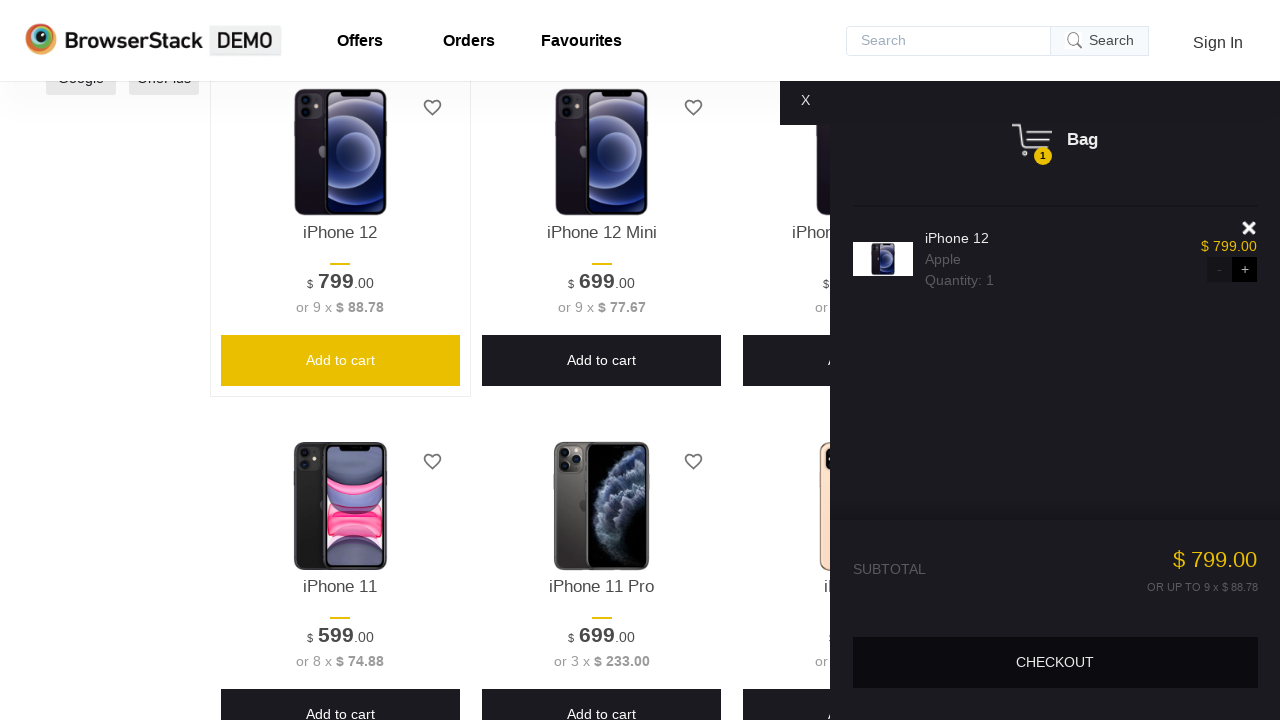

Verified cart content is visible
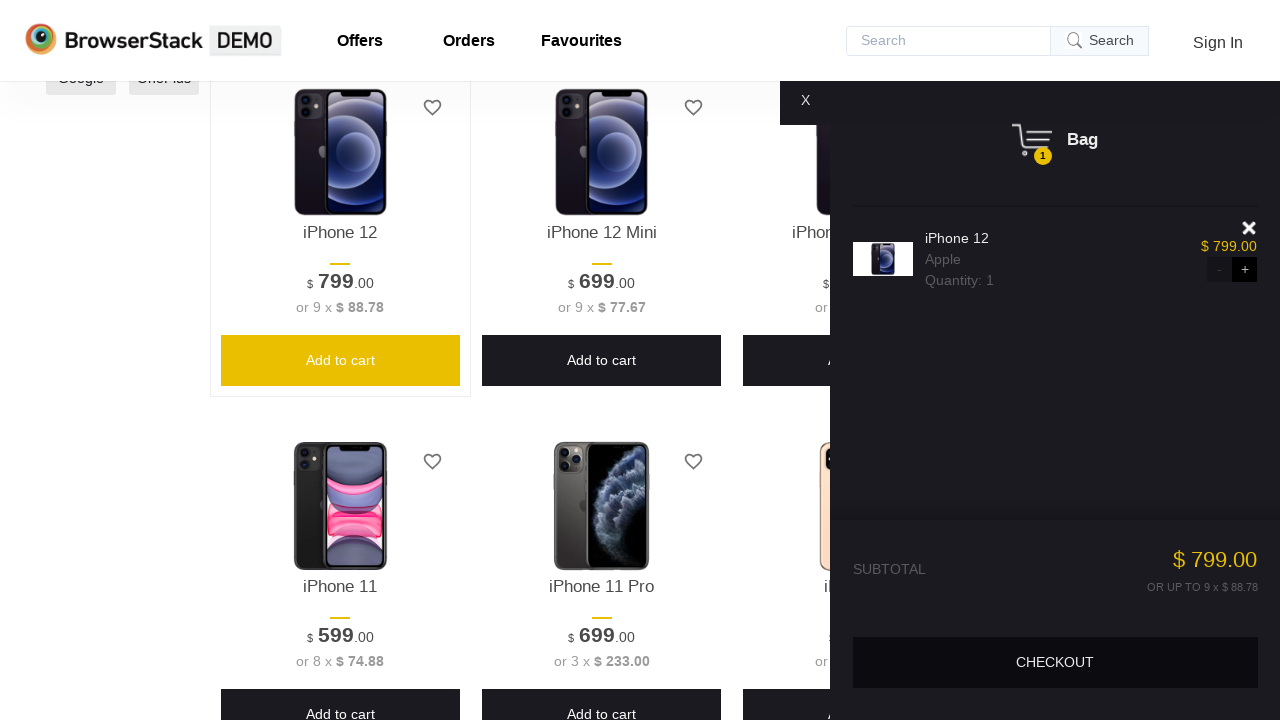

Retrieved product name from shopping cart
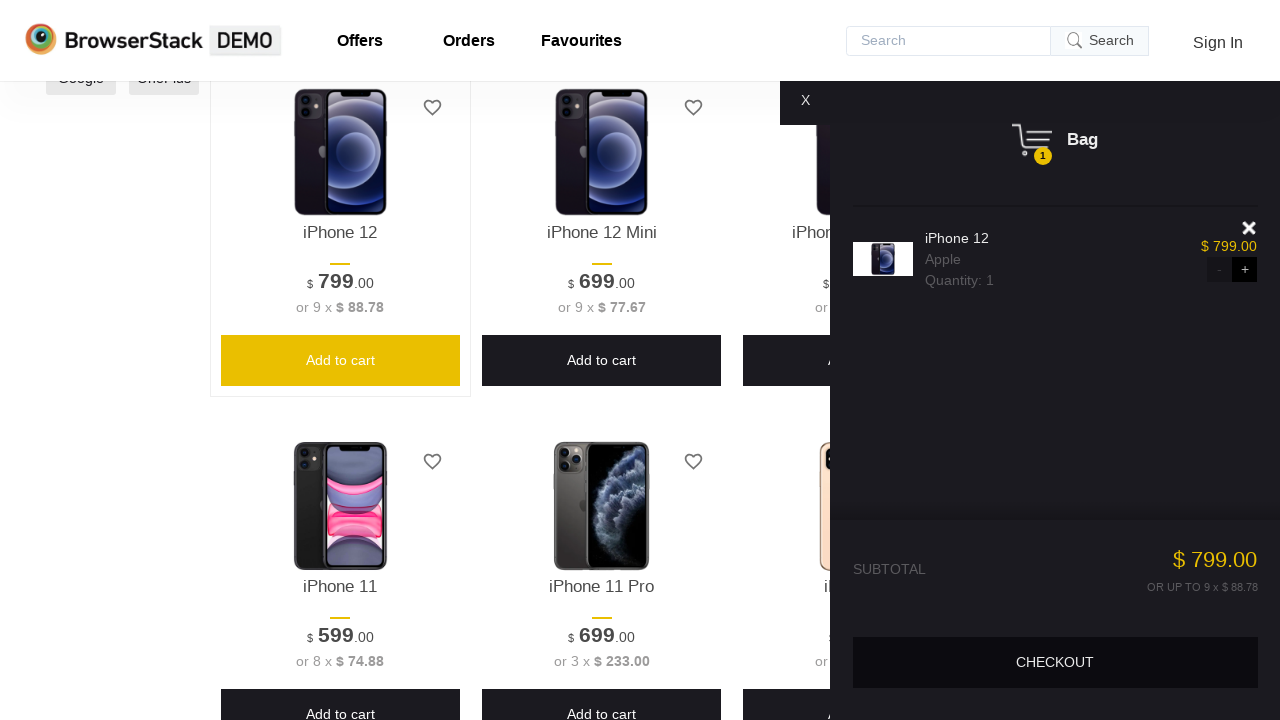

Verified product name matches between listing and cart
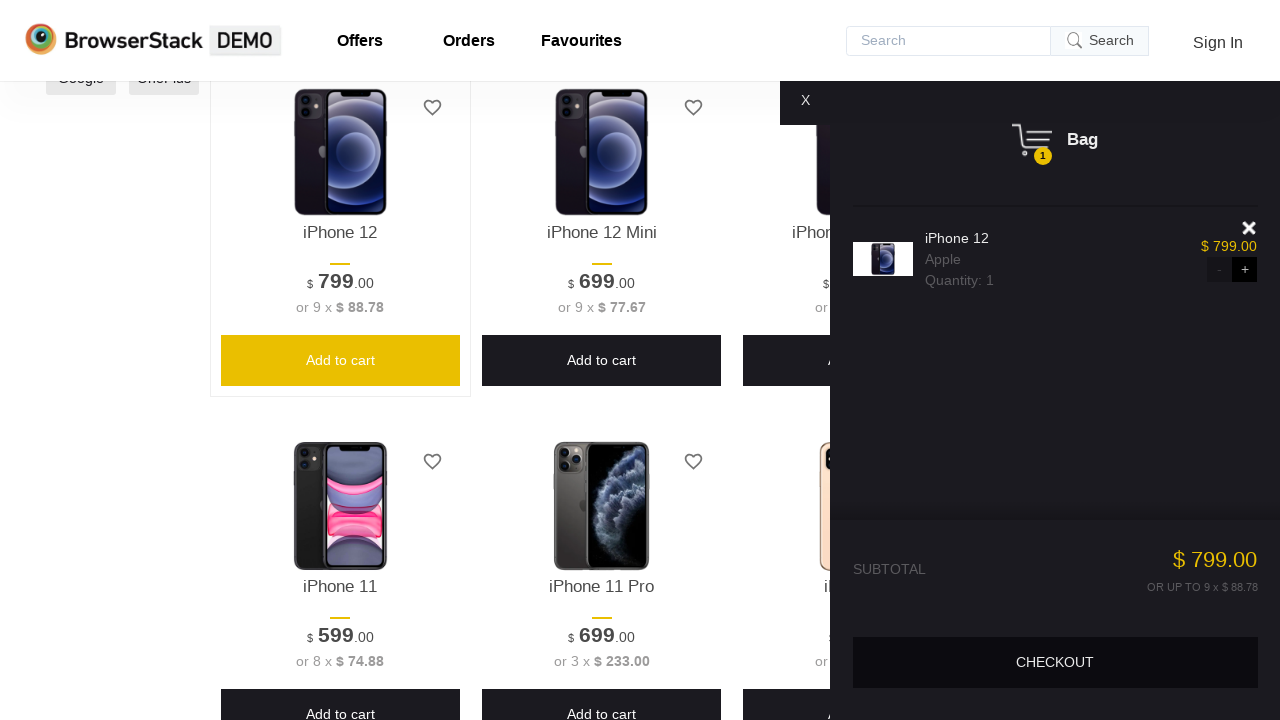

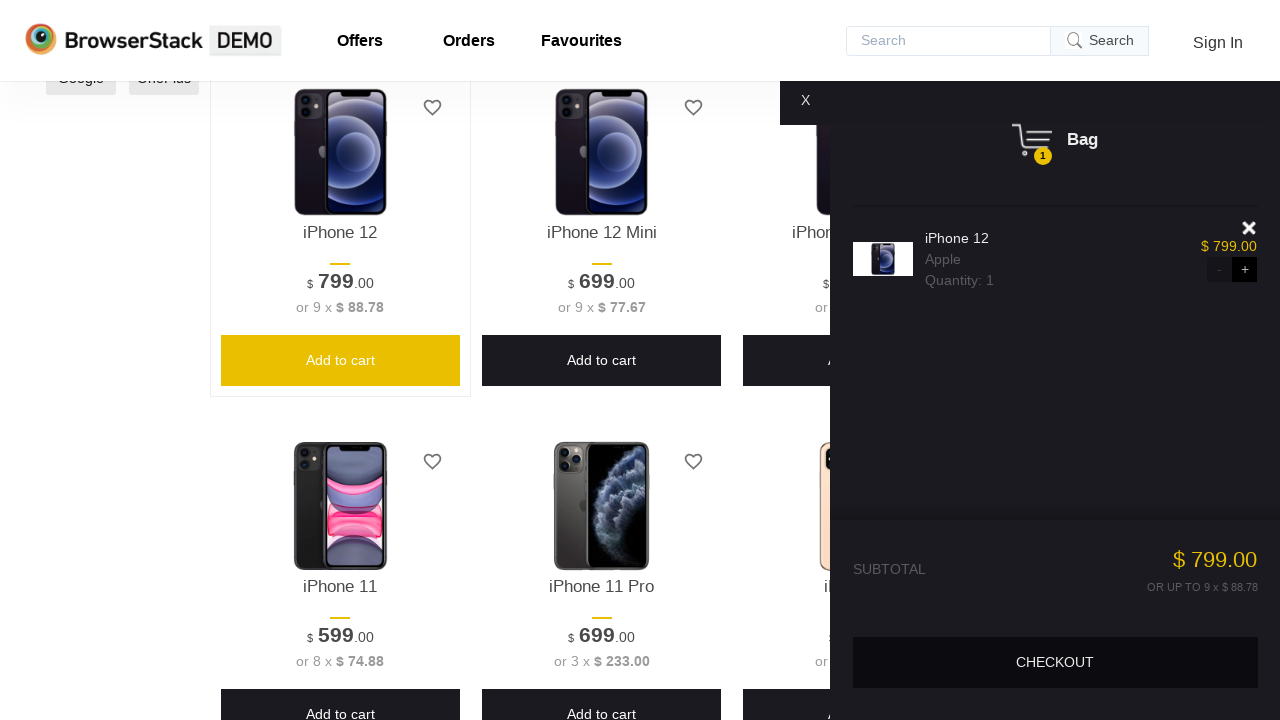